Tests Douban search functionality by entering a search query and submitting the form

Starting URL: http://www.douban.com

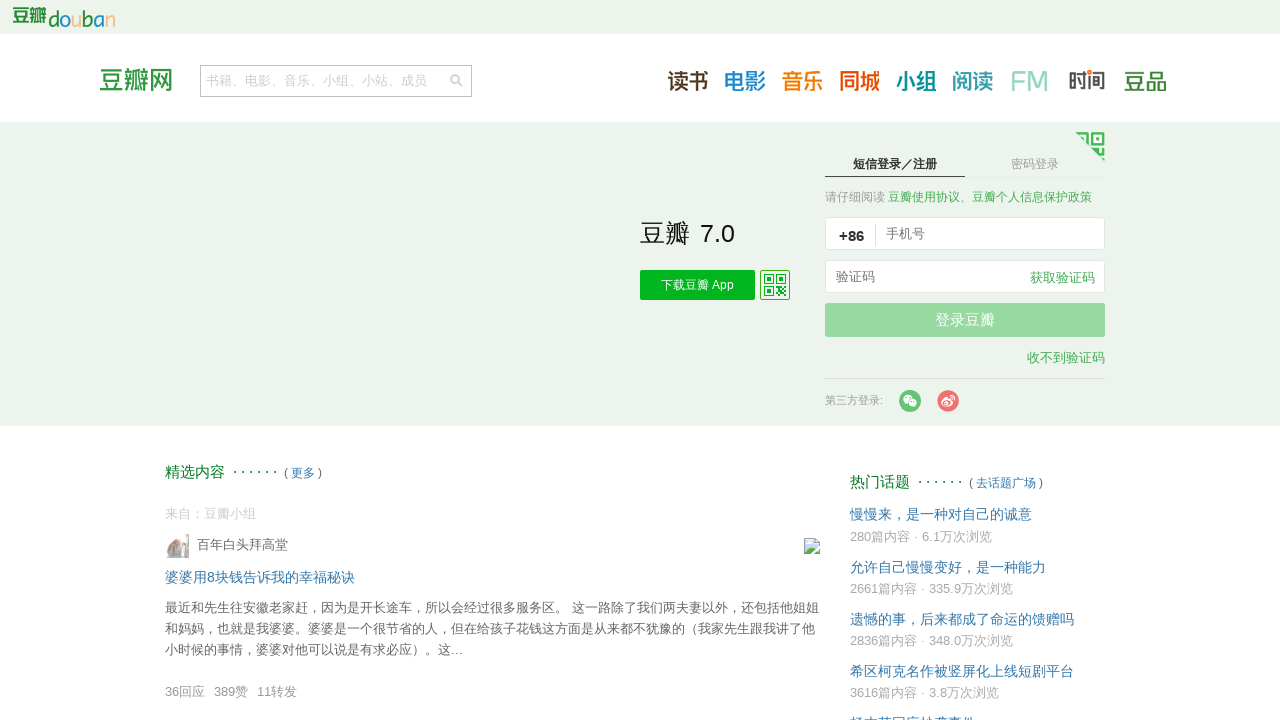

Filled Douban search box with query '山羊来了' on input[name='q']
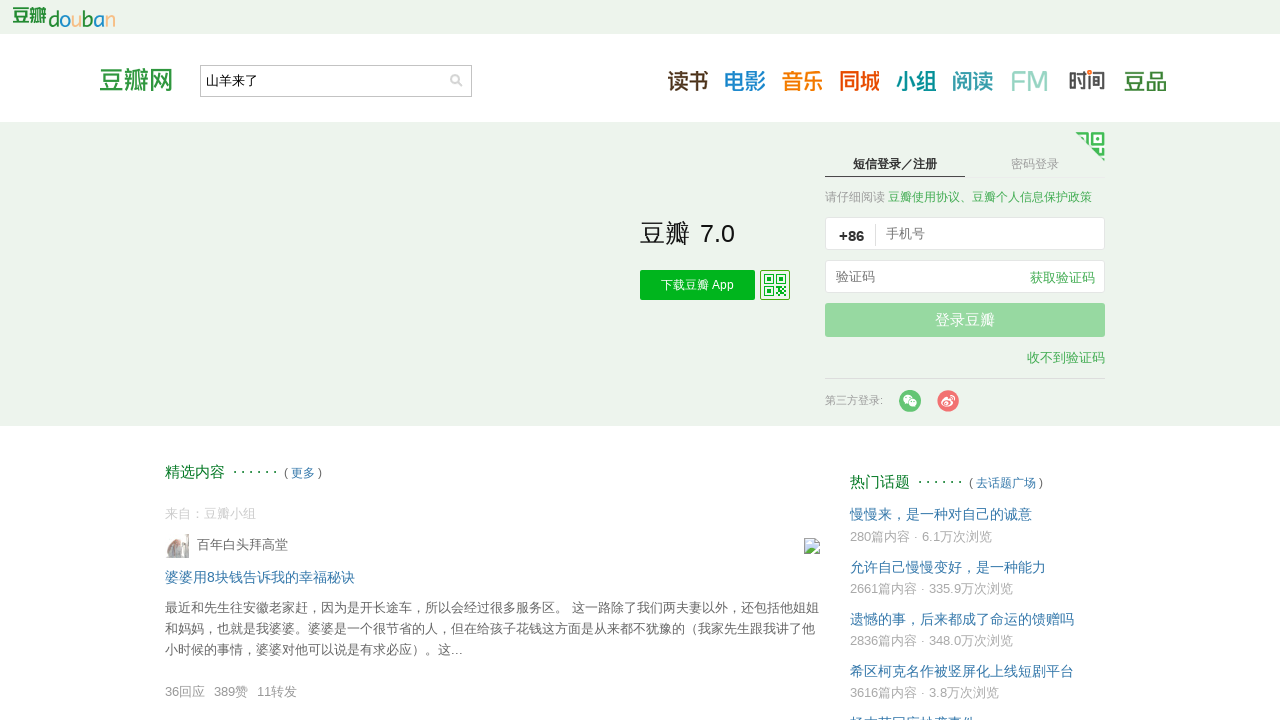

Pressed Enter to submit search form on input[name='q']
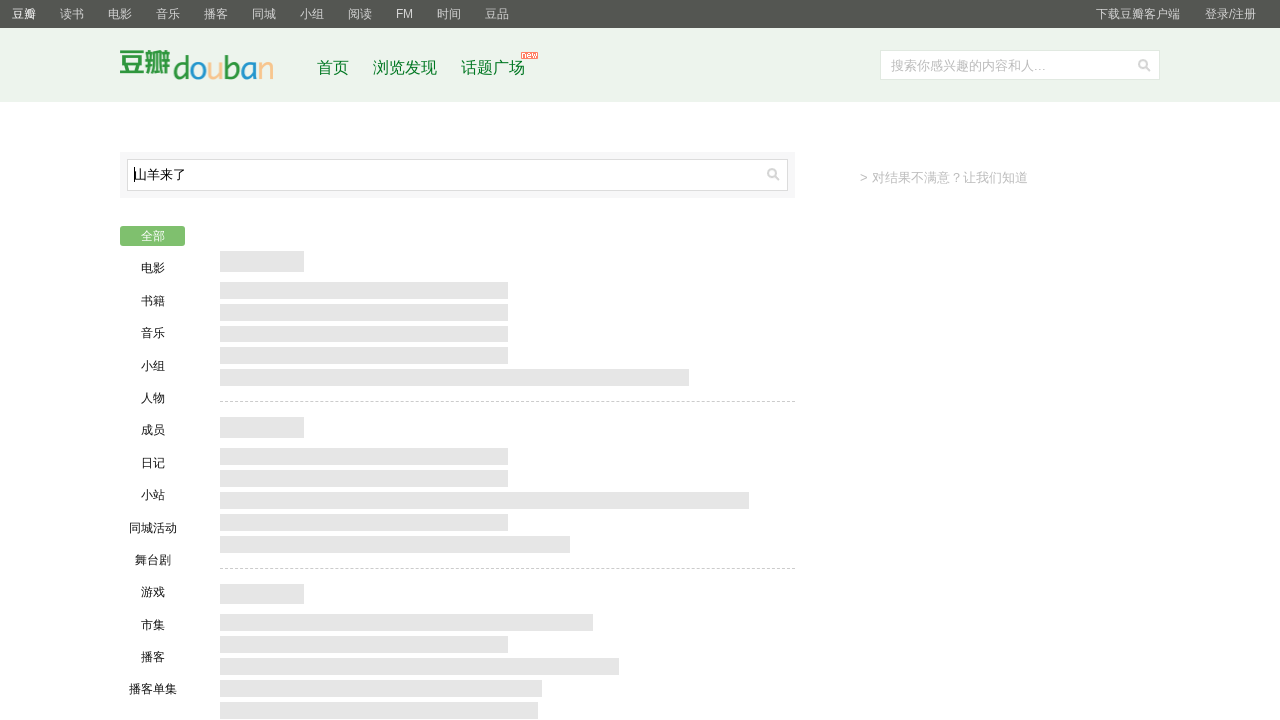

Search results loaded (network idle)
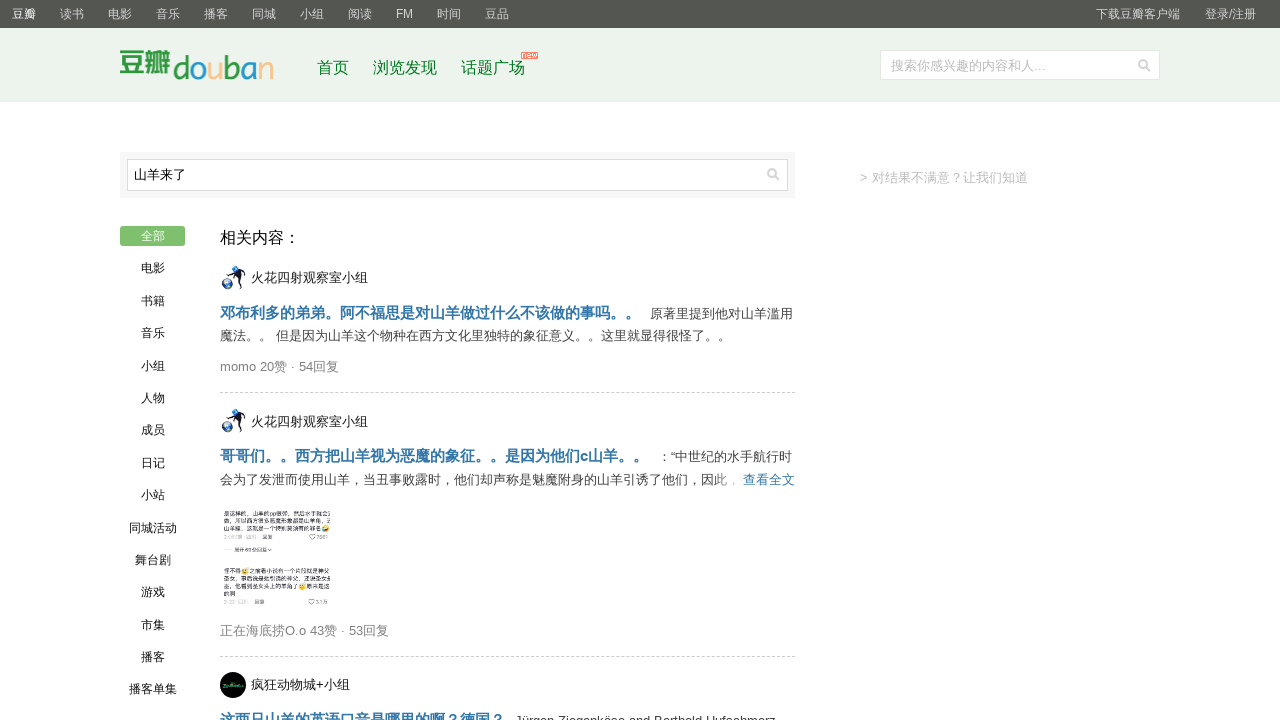

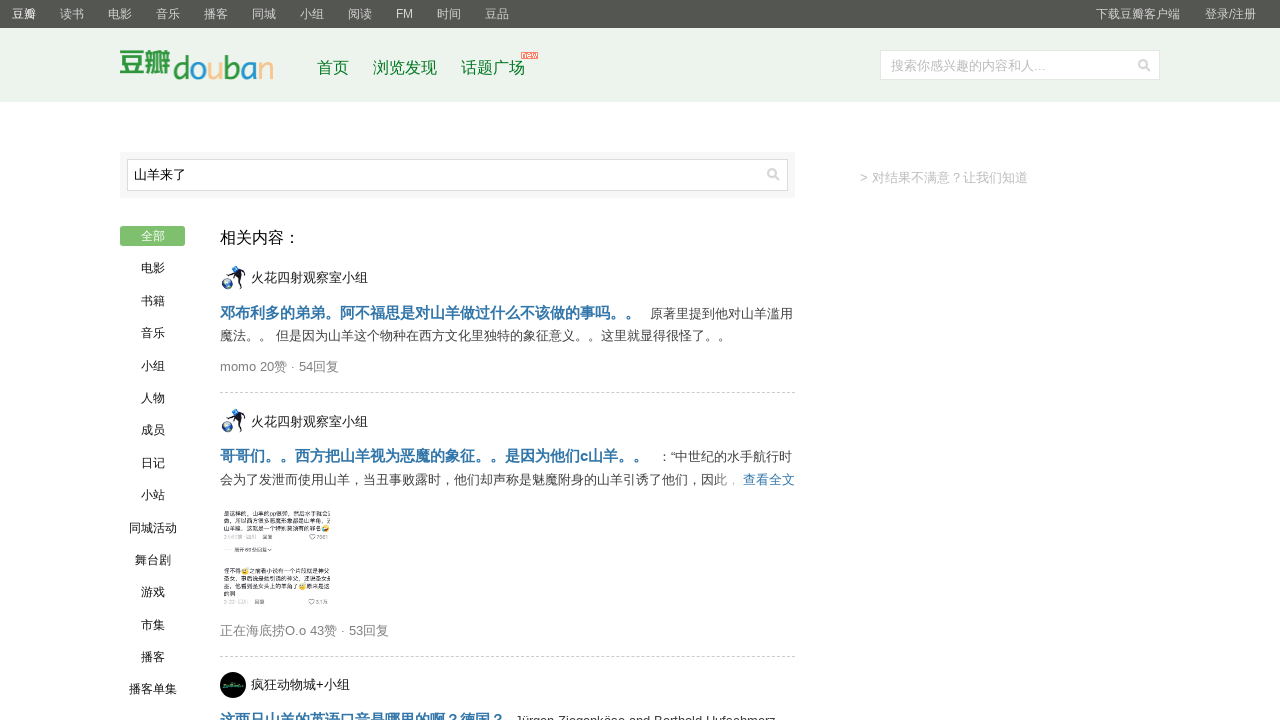